Tests marking all items as completed using the toggle all checkbox

Starting URL: https://demo.playwright.dev/todomvc

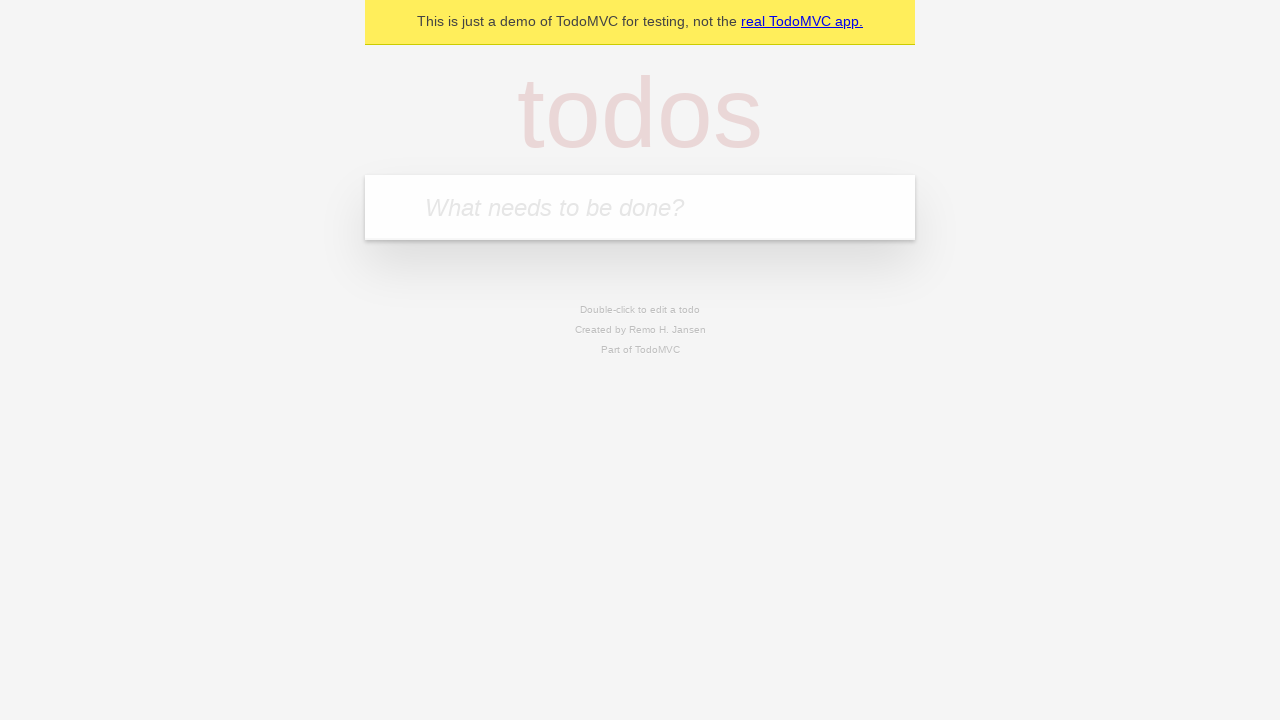

Navigated to TodoMVC demo application
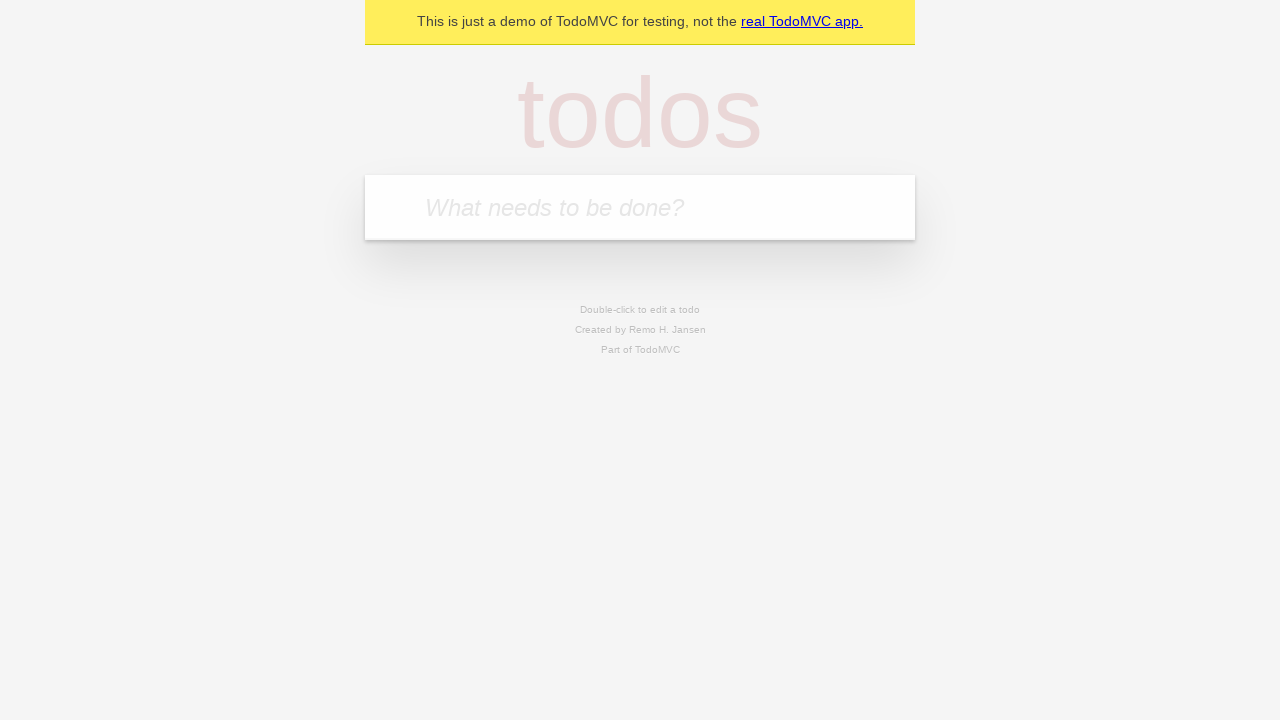

Located the new todo input field
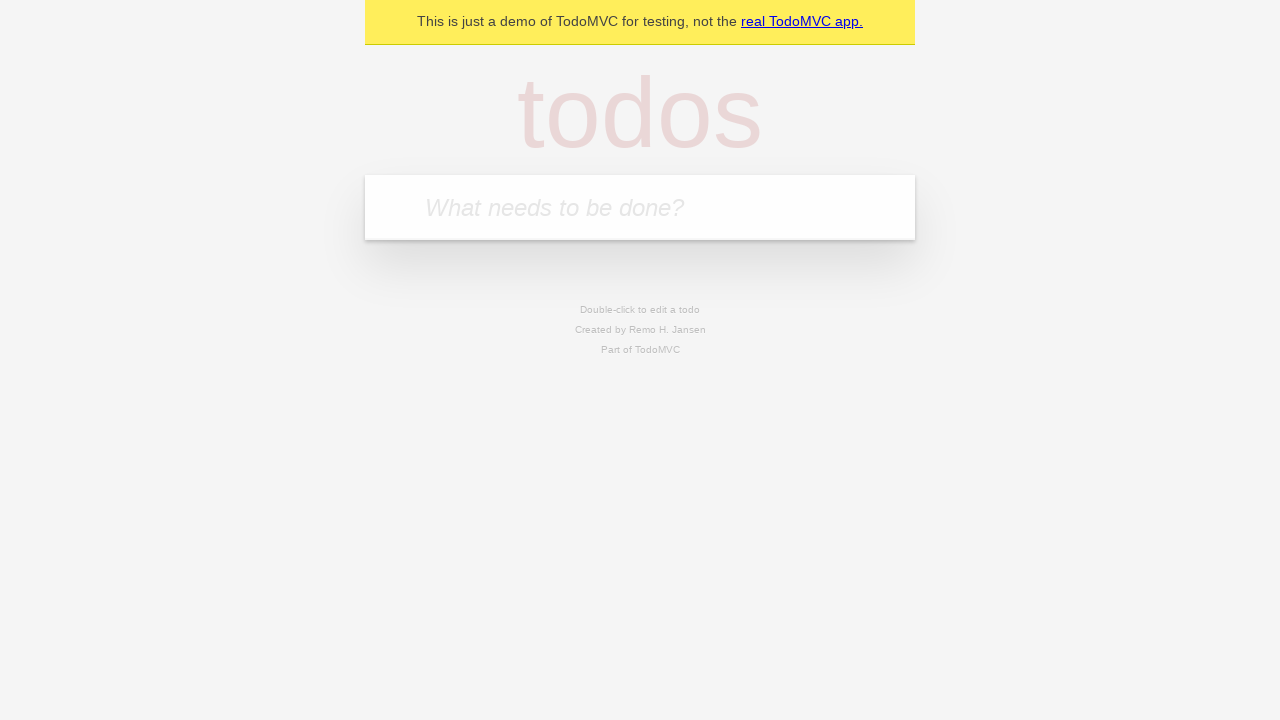

Filled new todo input with 'buy some cheese' on internal:attr=[placeholder="What needs to be done?"i]
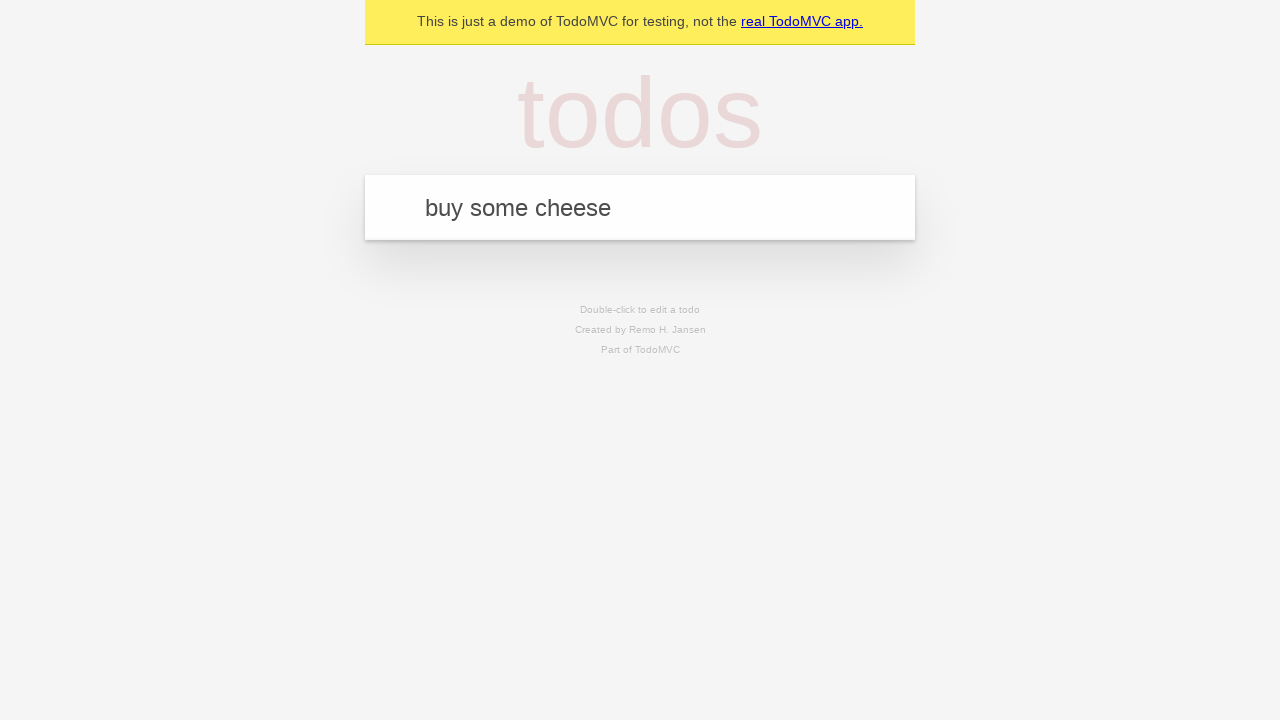

Pressed Enter to create todo 'buy some cheese' on internal:attr=[placeholder="What needs to be done?"i]
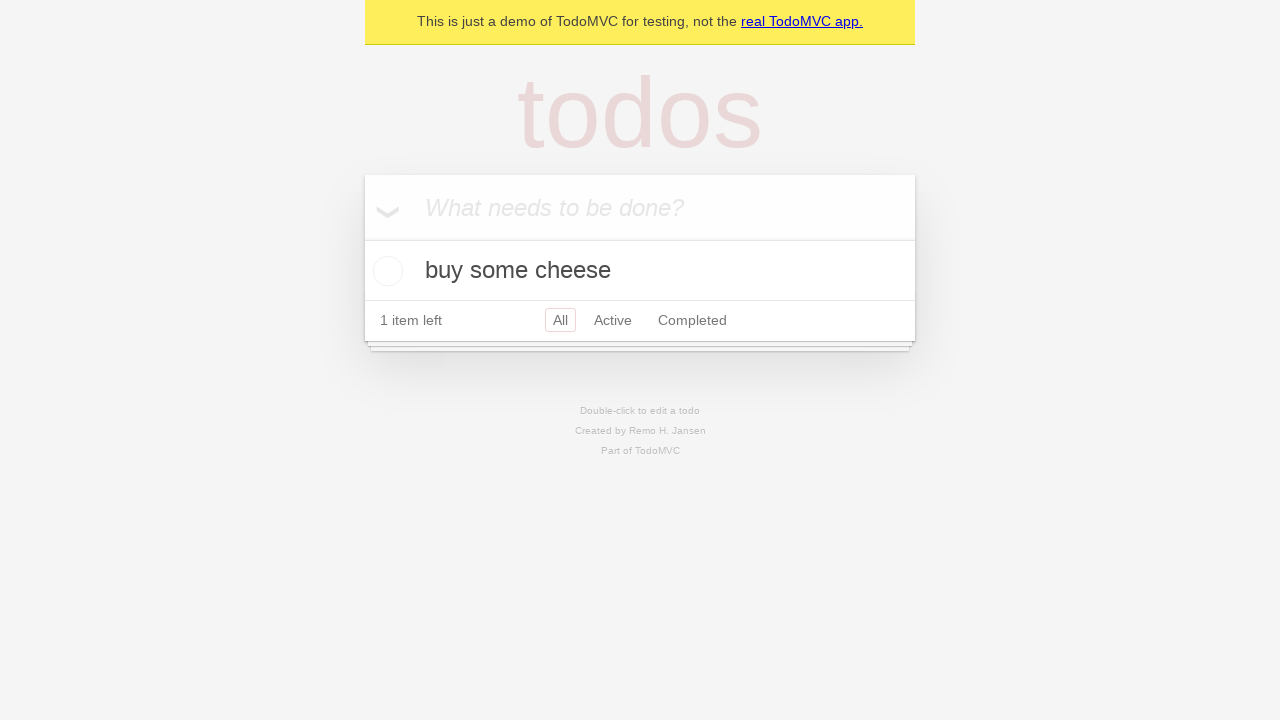

Filled new todo input with 'feed the cat' on internal:attr=[placeholder="What needs to be done?"i]
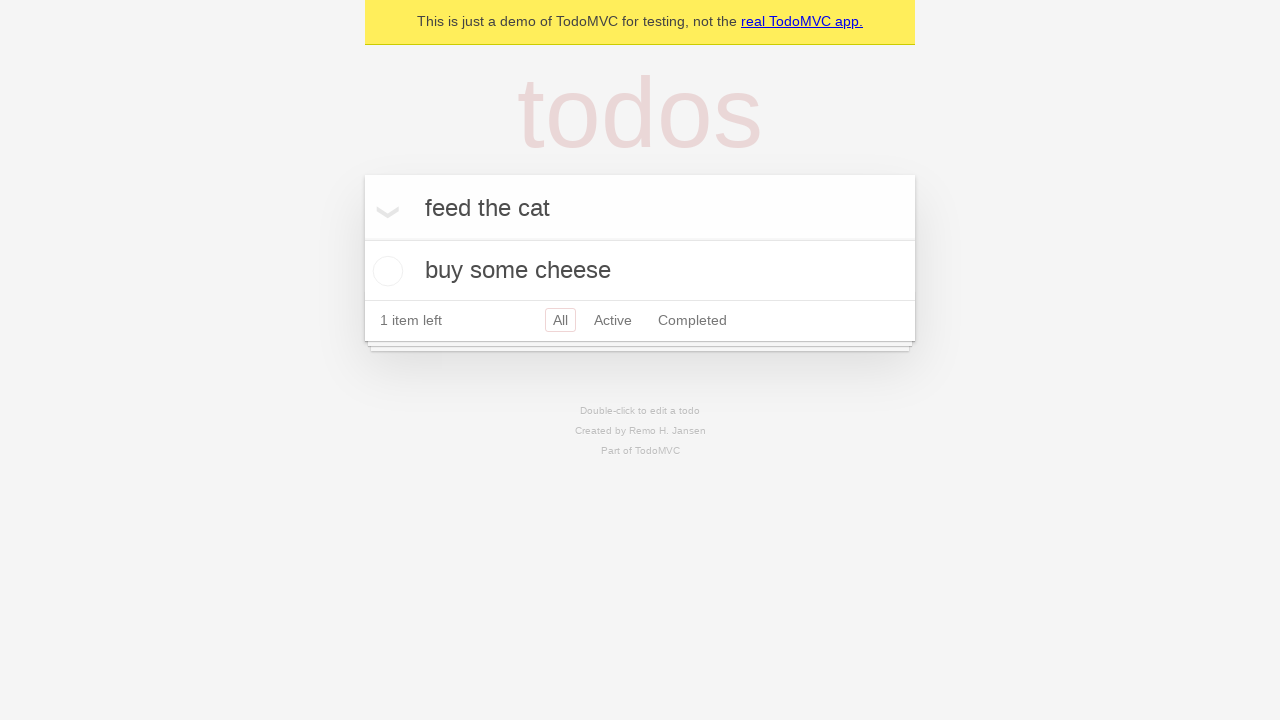

Pressed Enter to create todo 'feed the cat' on internal:attr=[placeholder="What needs to be done?"i]
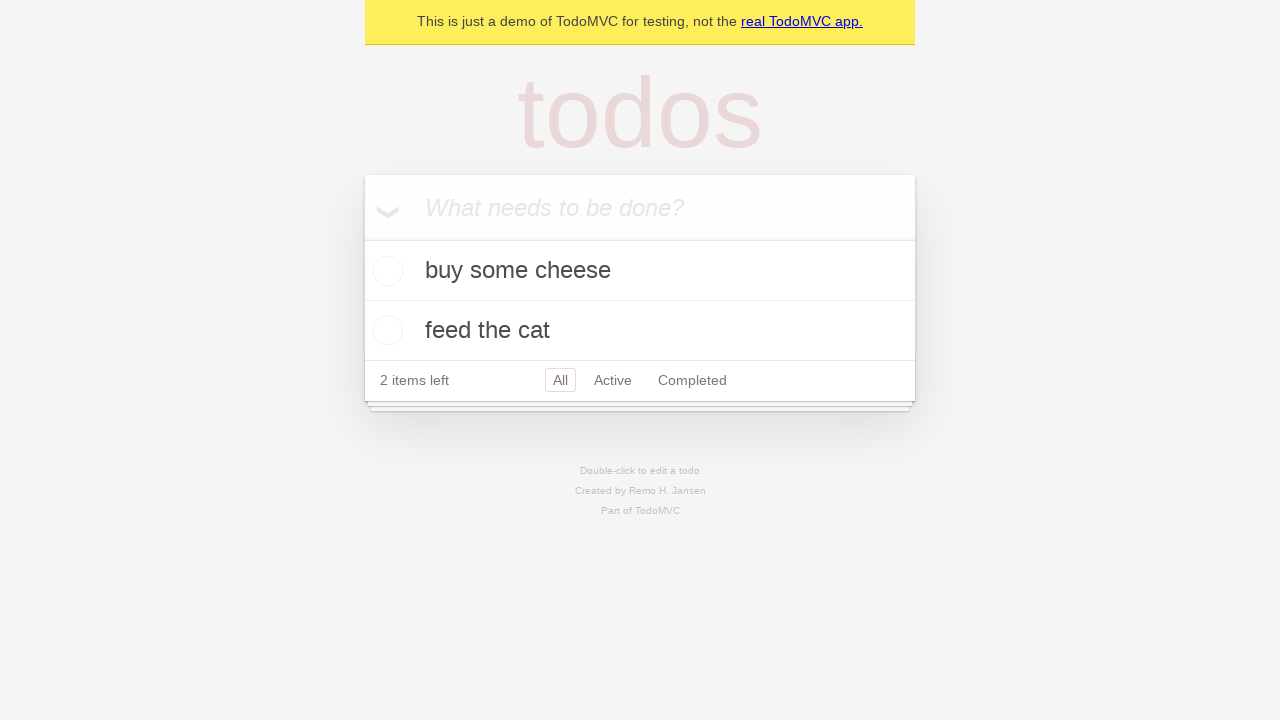

Filled new todo input with 'book a doctors appointment' on internal:attr=[placeholder="What needs to be done?"i]
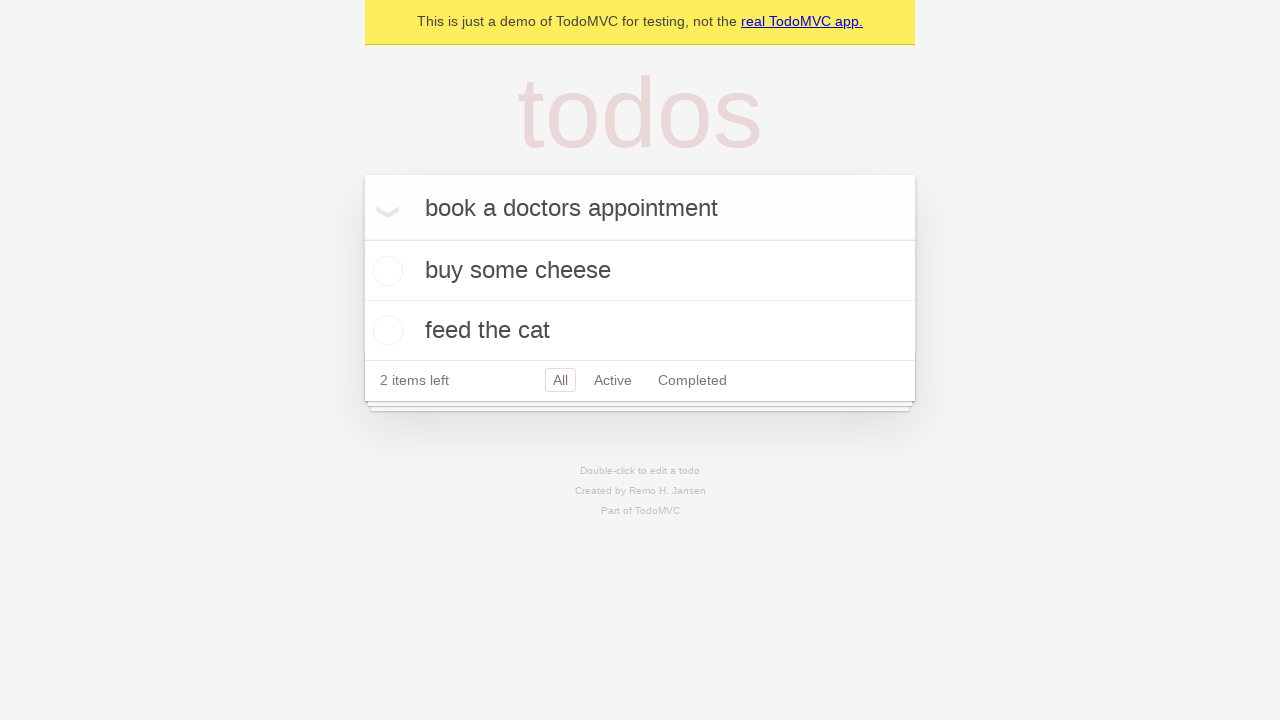

Pressed Enter to create todo 'book a doctors appointment' on internal:attr=[placeholder="What needs to be done?"i]
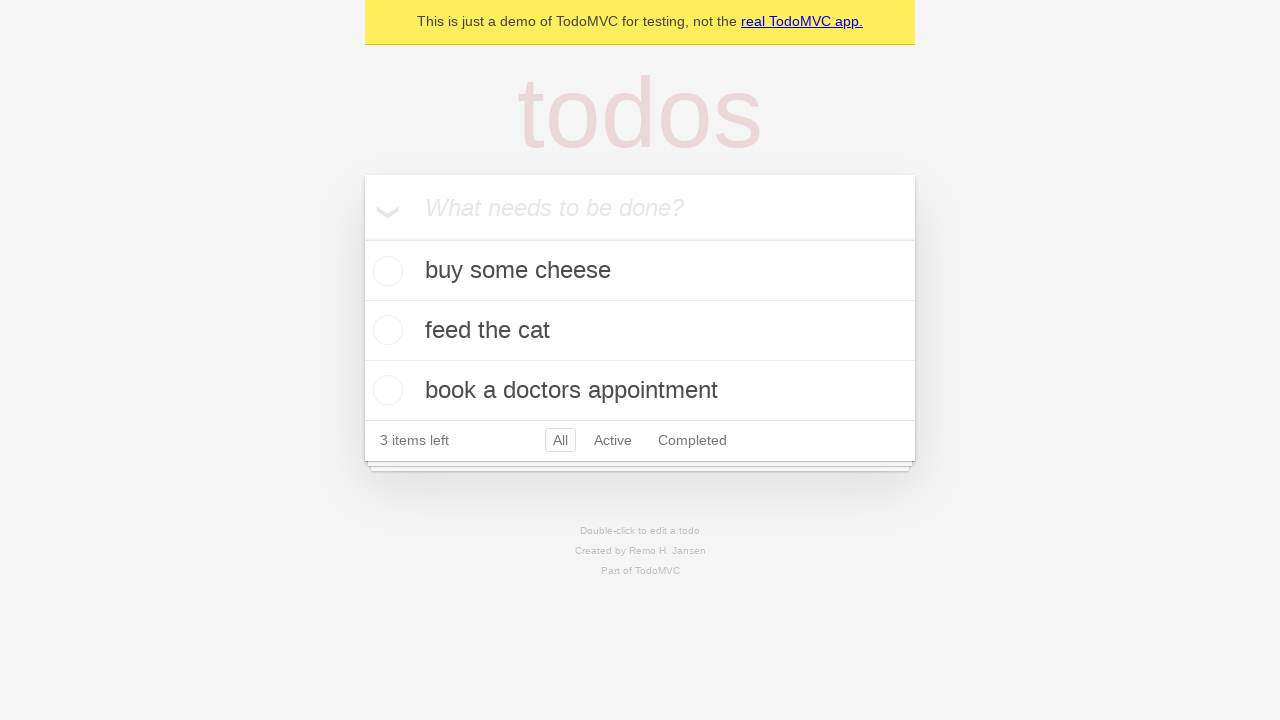

Clicked 'Mark all as complete' checkbox to complete all todos at (362, 238) on internal:label="Mark all as complete"i
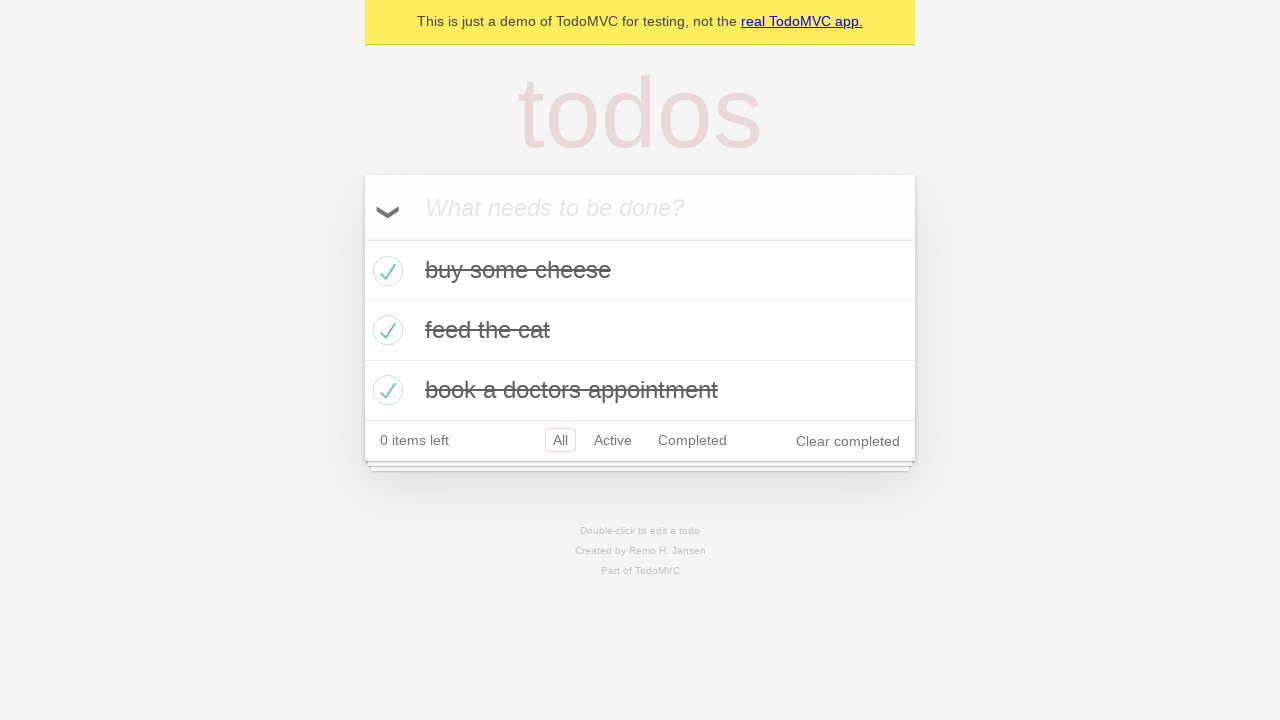

All todo items marked as completed and visible
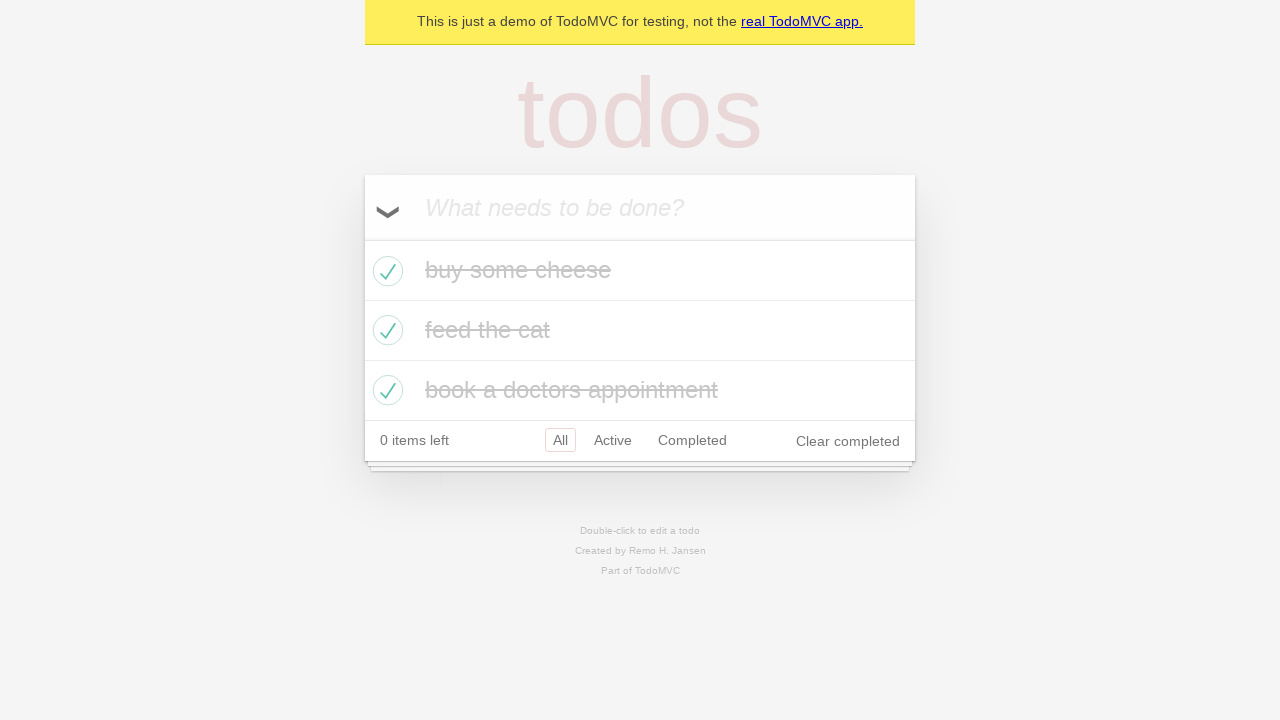

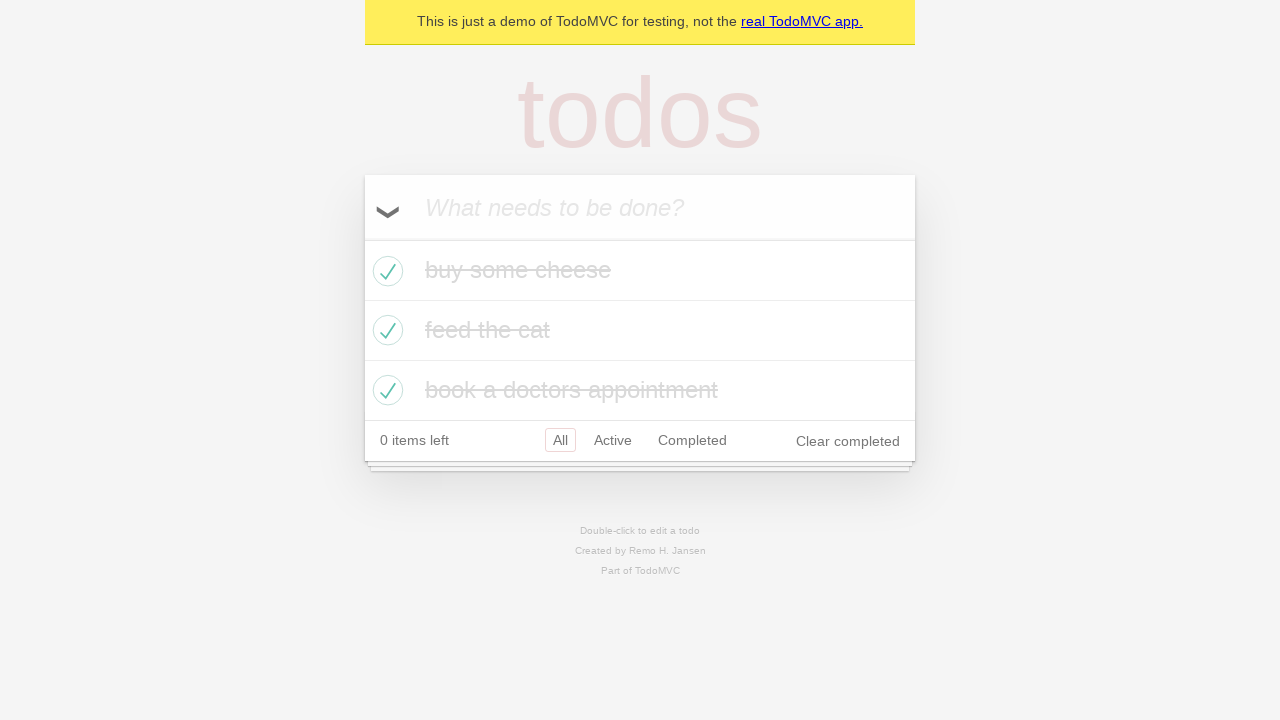